Tests mouse hover and reload functionality by hovering over an element to reveal a dropdown menu, then clicking the "Reload" link

Starting URL: https://www.letskodeit.com/practice

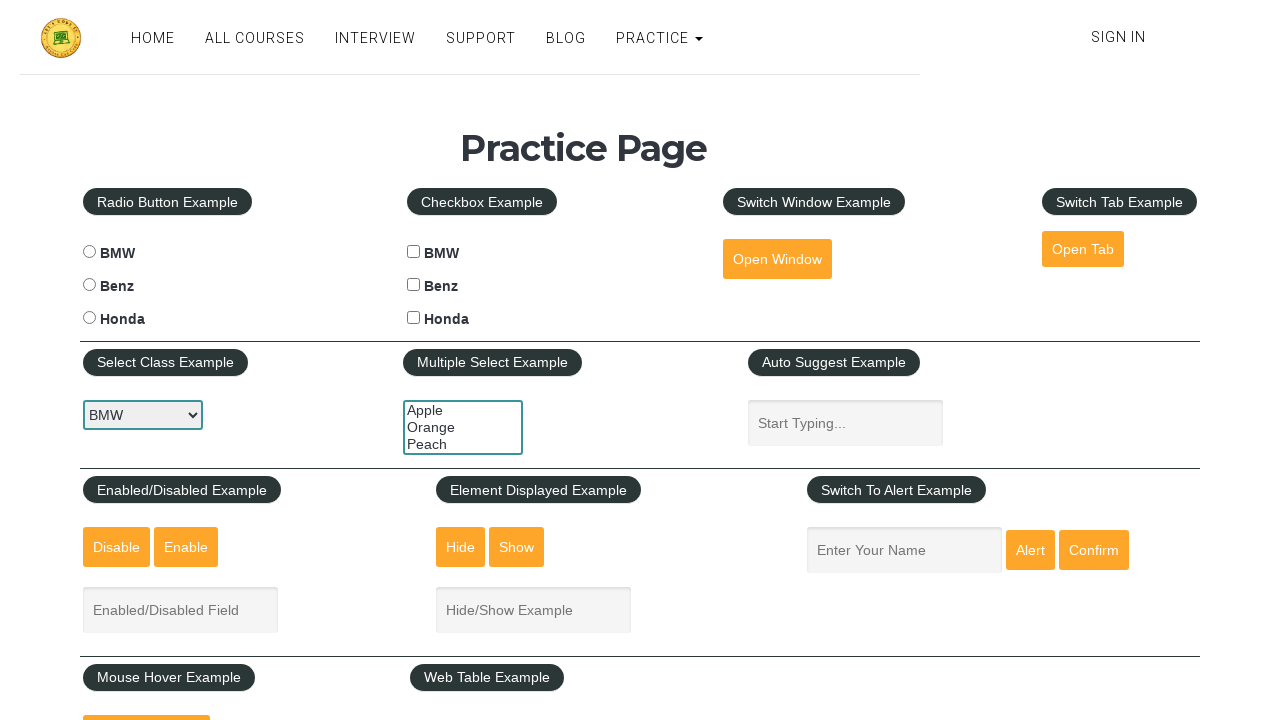

Scrolled to mouse hover element into view
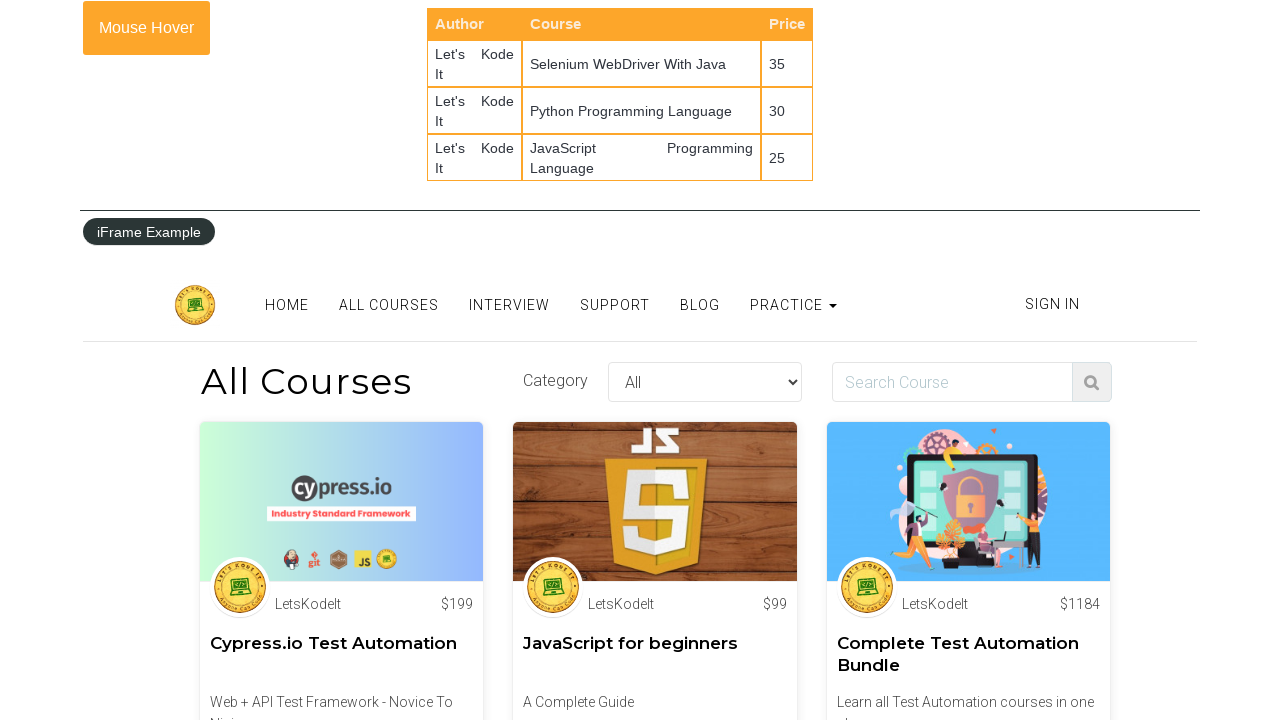

Hovered over element to reveal dropdown menu at (146, 28) on #mousehover
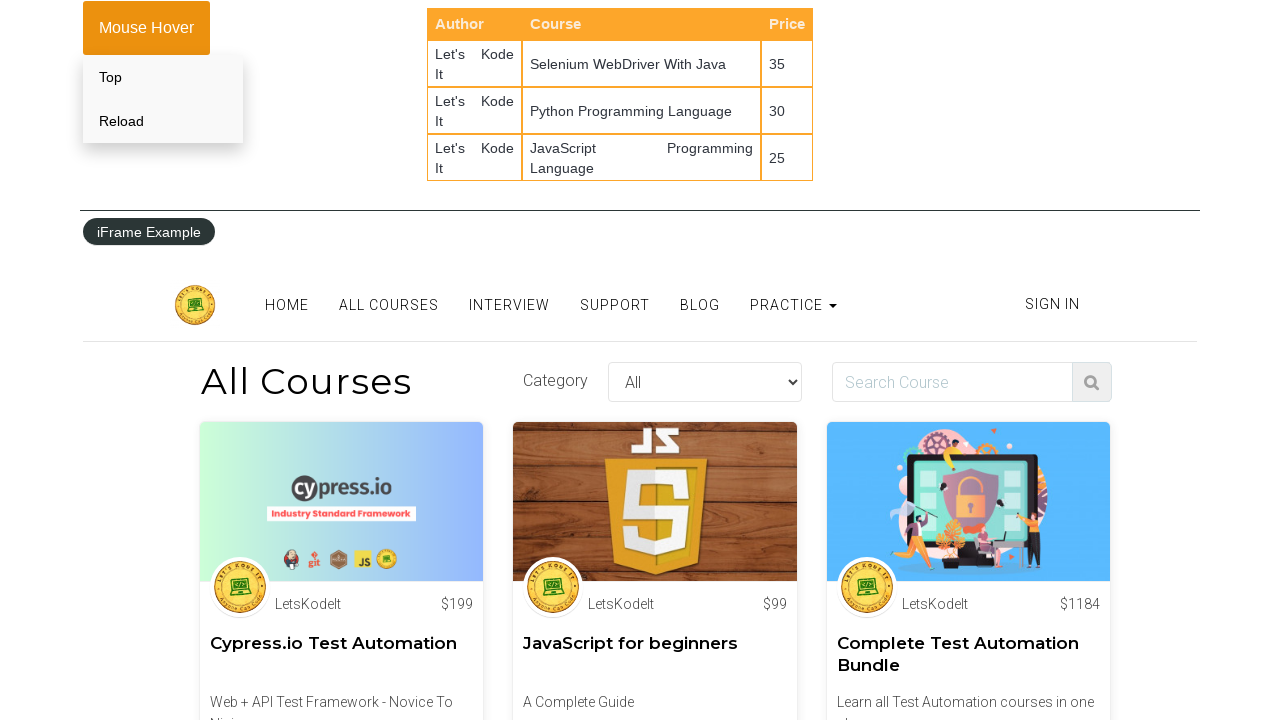

Clicked 'Reload' link in dropdown menu at (163, 121) on text=Reload
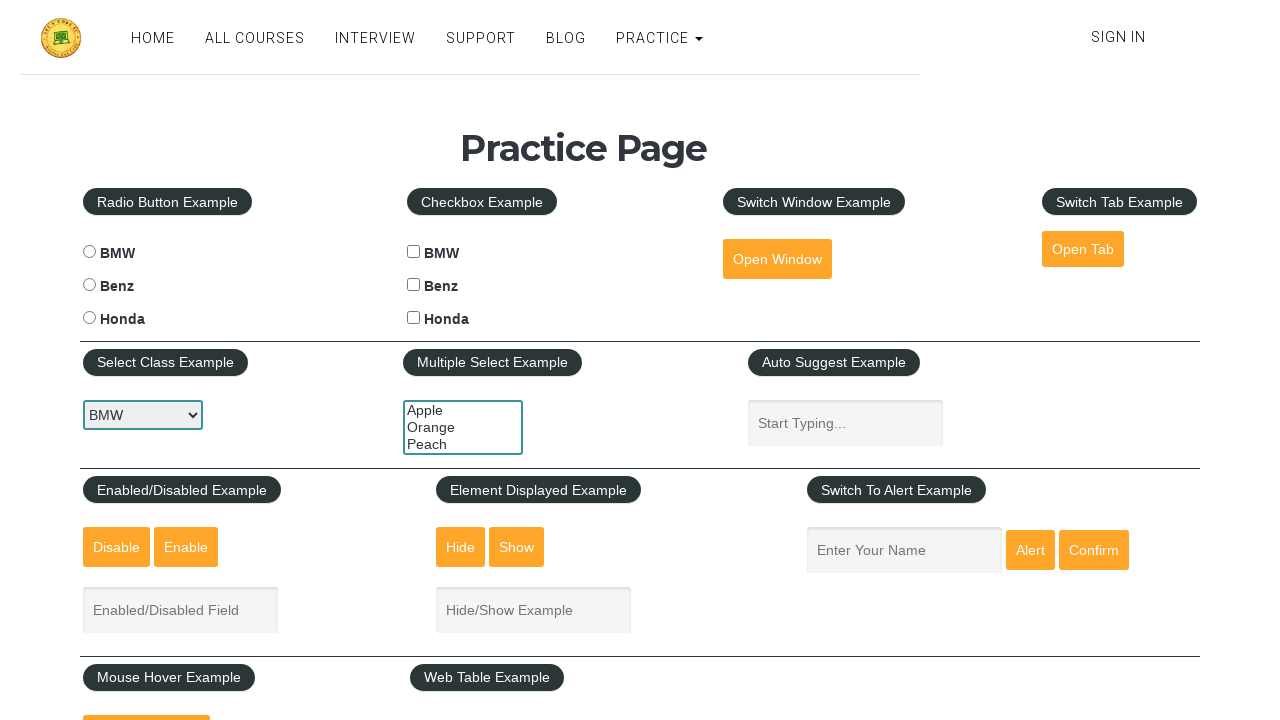

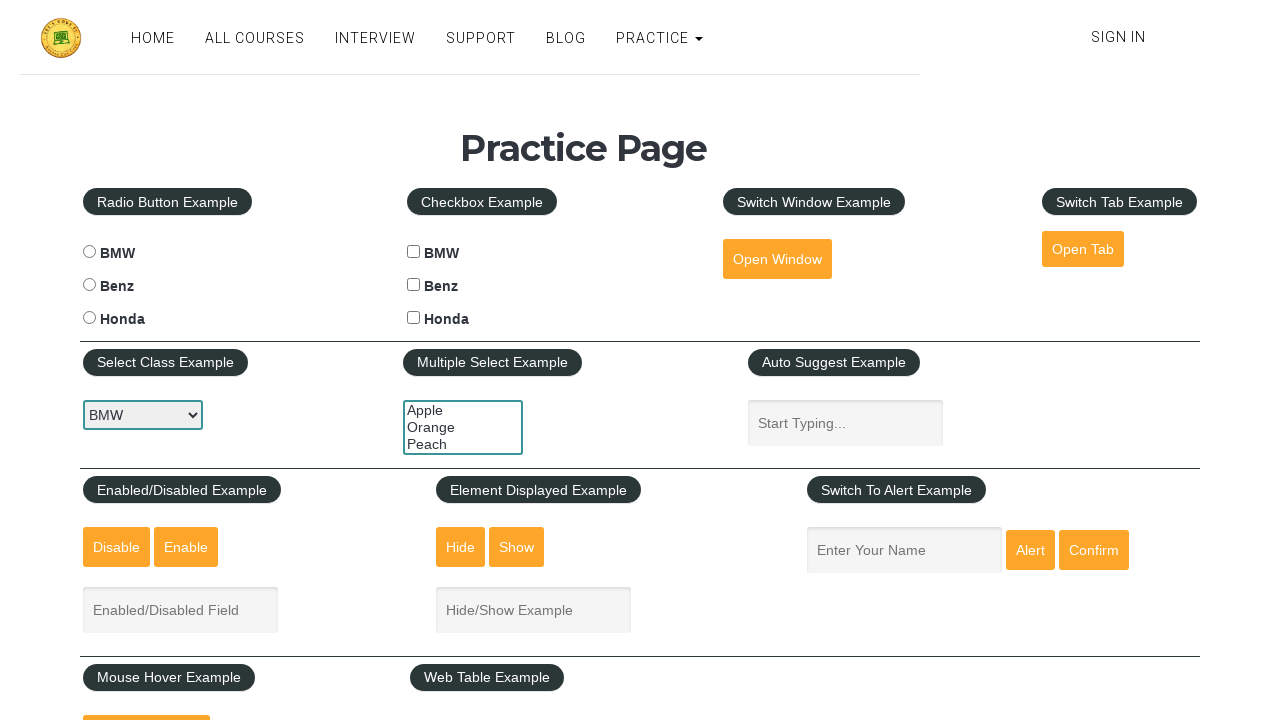